Navigates to the Firstcry e-commerce website

Starting URL: https://www.firstcry.com

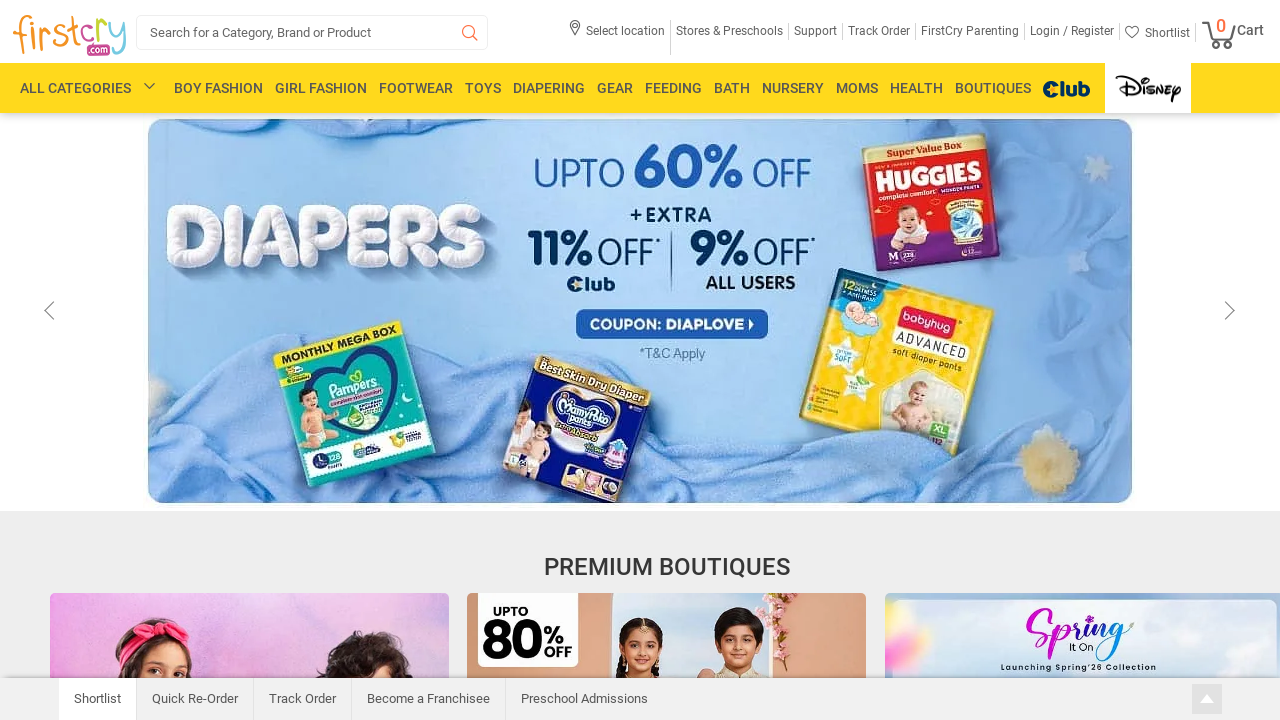

Navigated to Firstcry e-commerce website
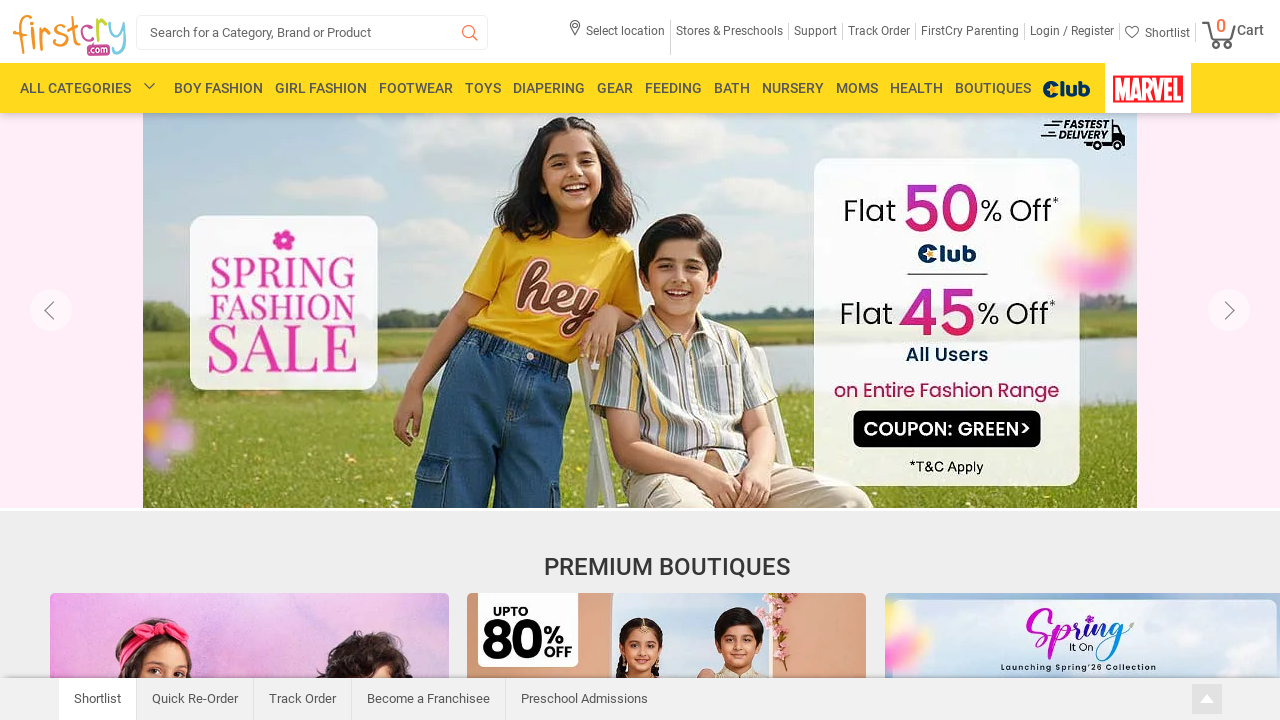

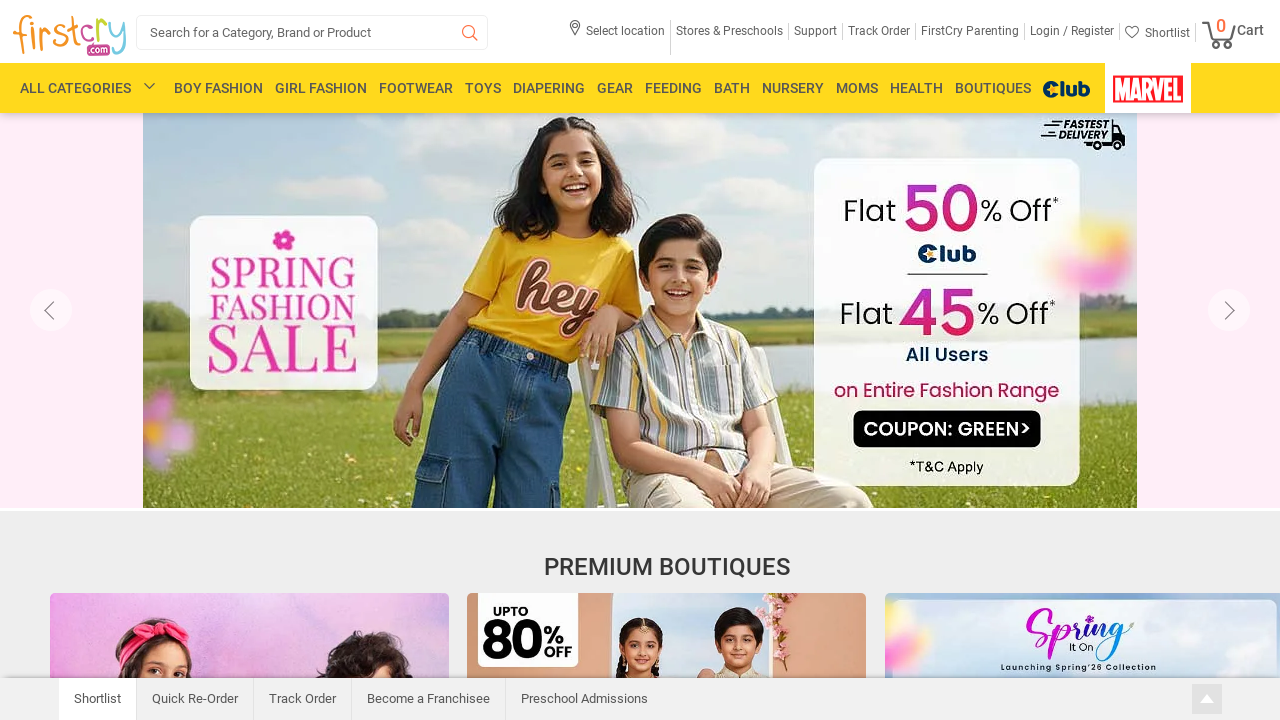